Tests an e-commerce shopping flow by adding specific items (Brocolli, Cucumber, Beetroot) to cart, proceeding to checkout, applying a promo code, and verifying the promo is applied successfully.

Starting URL: https://rahulshettyacademy.com/seleniumPractise/

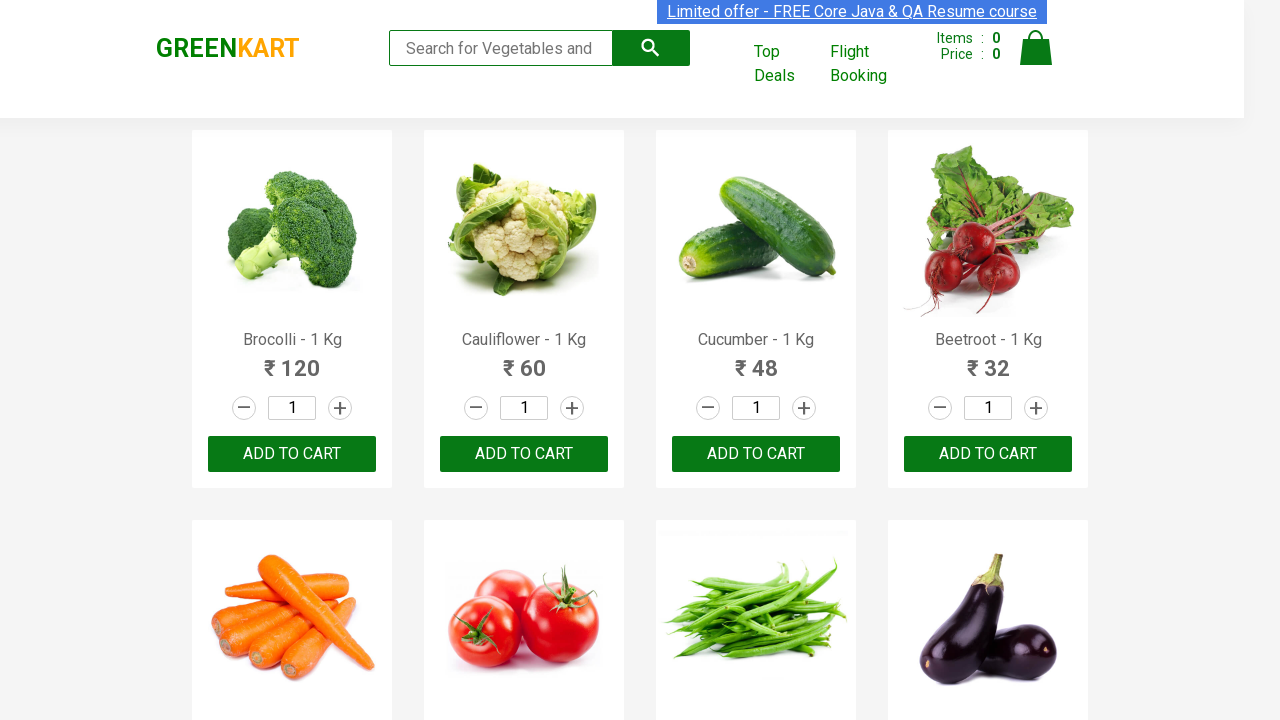

Waited for product list to load
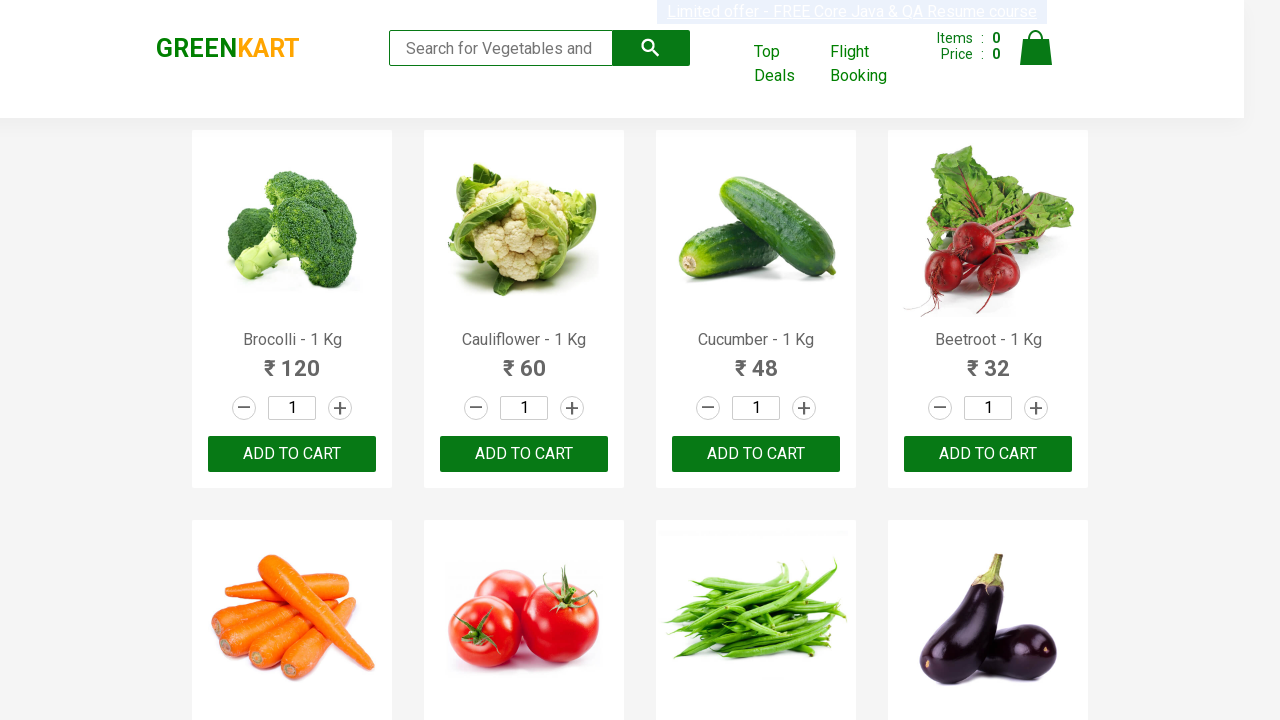

Retrieved all product name elements
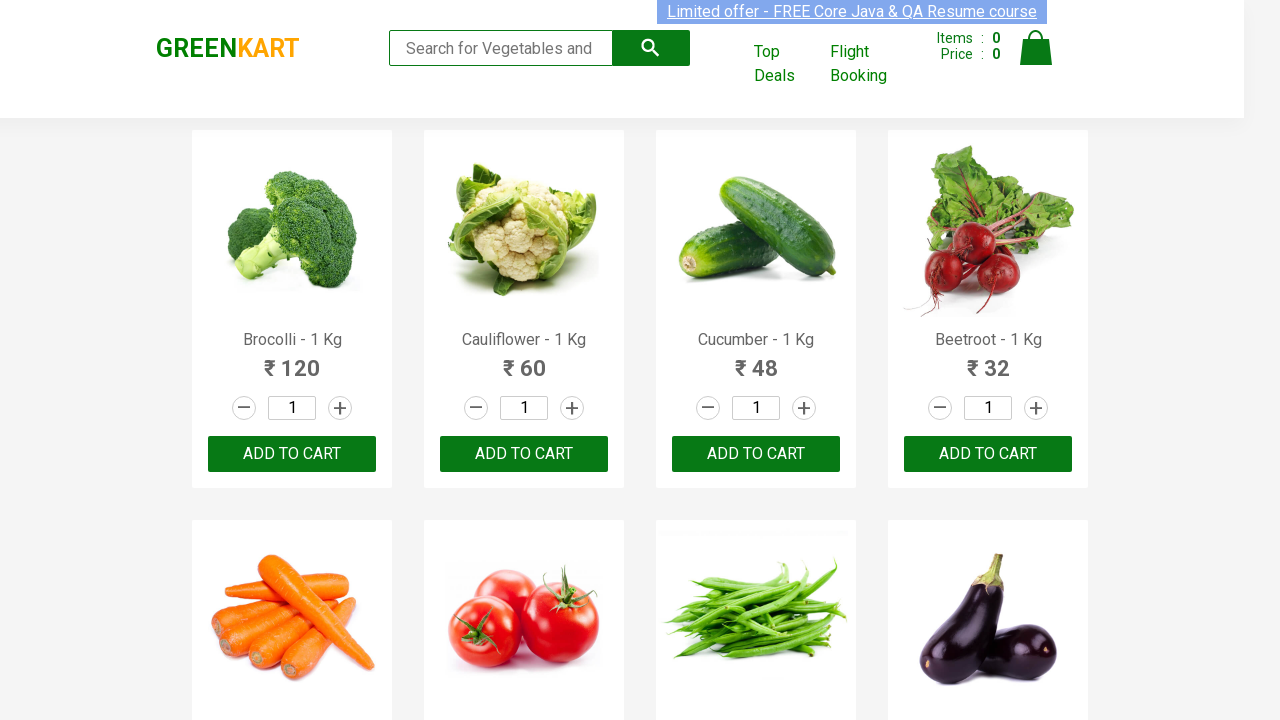

Retrieved all add to cart buttons
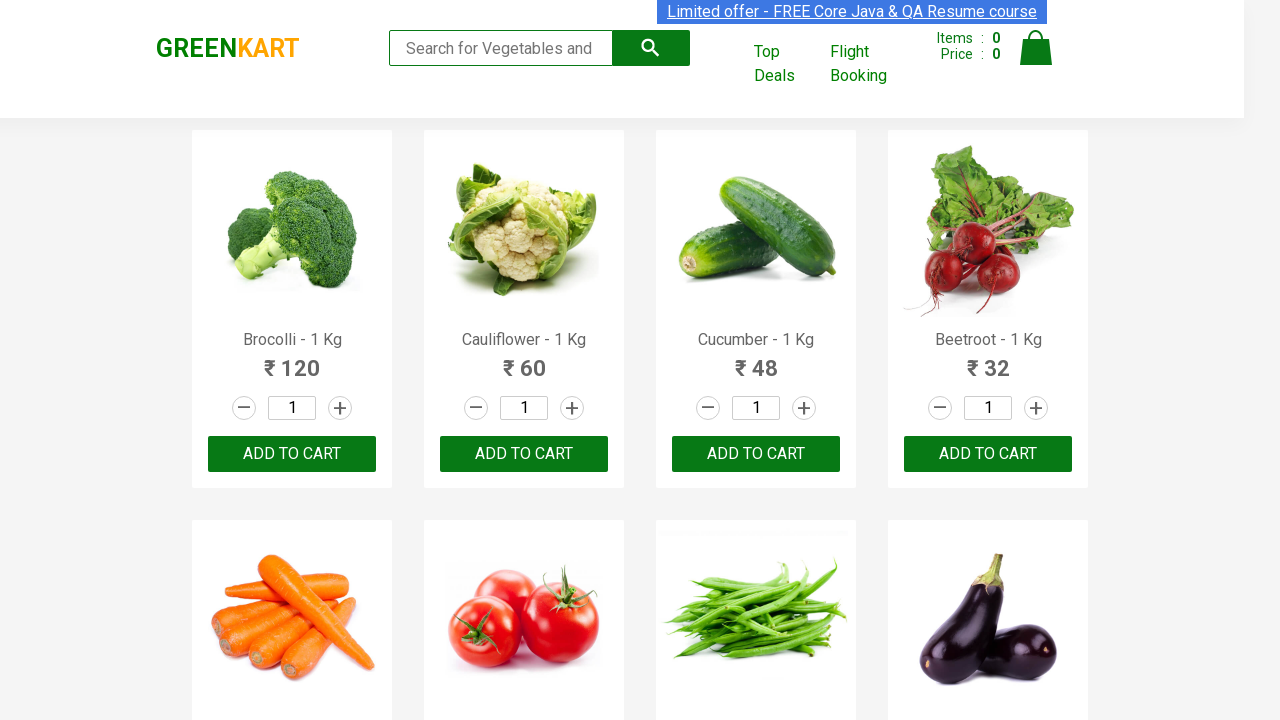

Added 'Brocolli' to cart at (292, 454) on div.product-action button >> nth=0
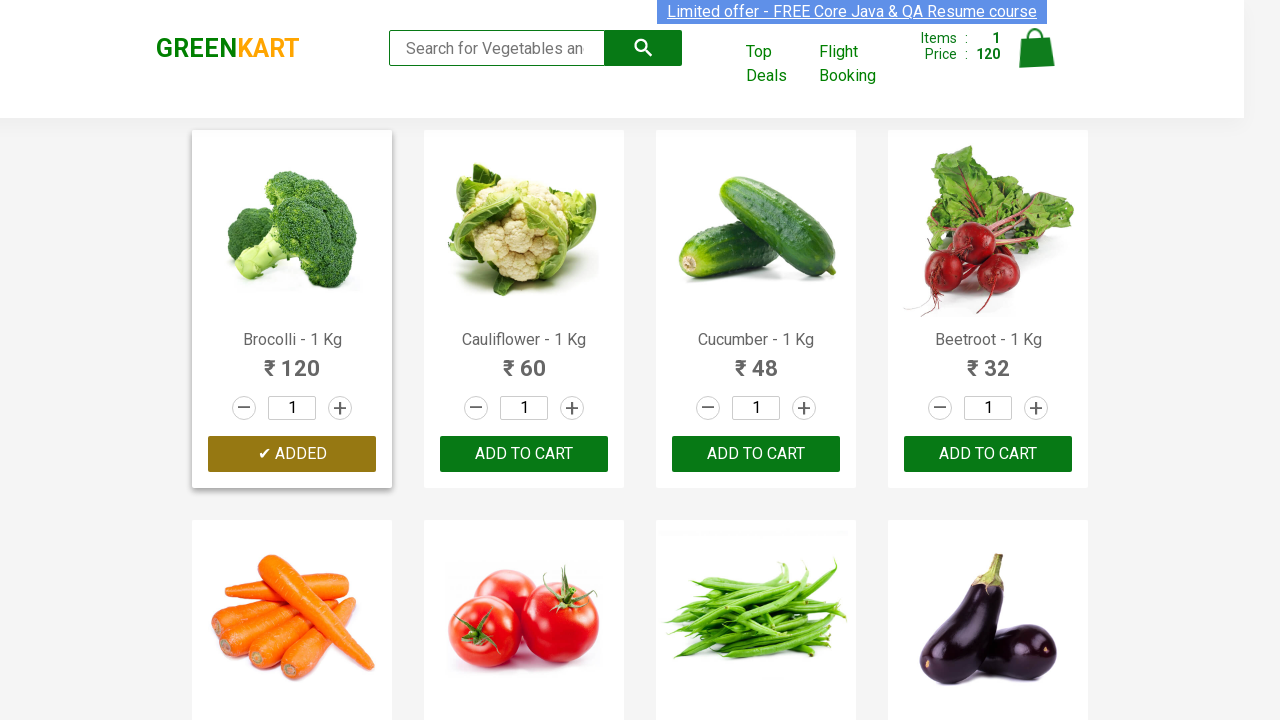

Added 'Cucumber' to cart at (756, 454) on div.product-action button >> nth=2
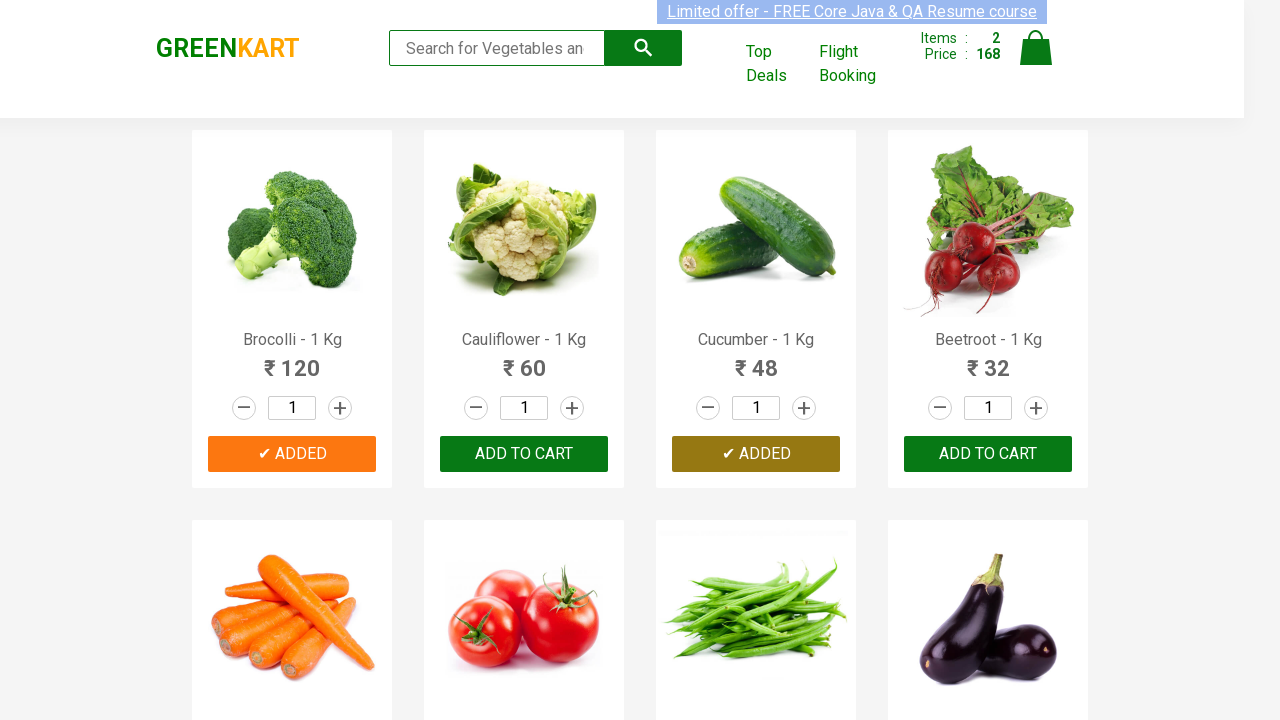

Added 'Beetroot' to cart at (988, 454) on div.product-action button >> nth=3
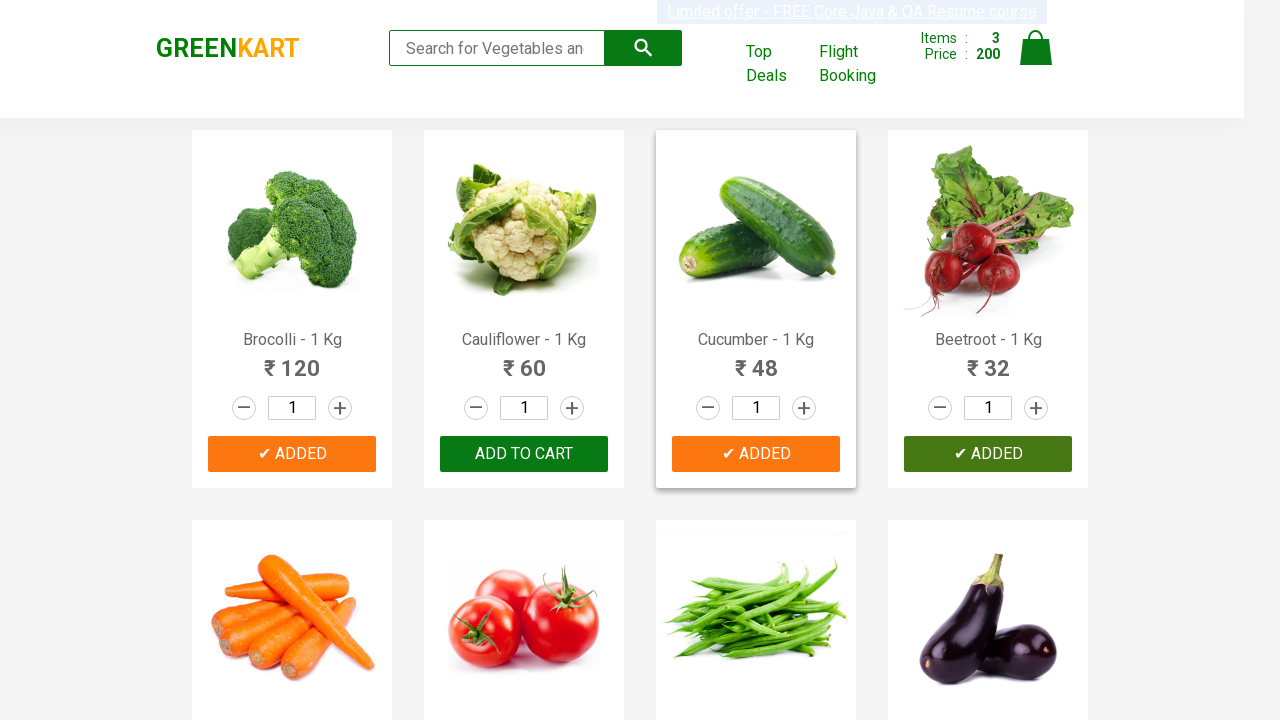

Clicked cart icon to view cart at (1036, 48) on a.cart-icon img
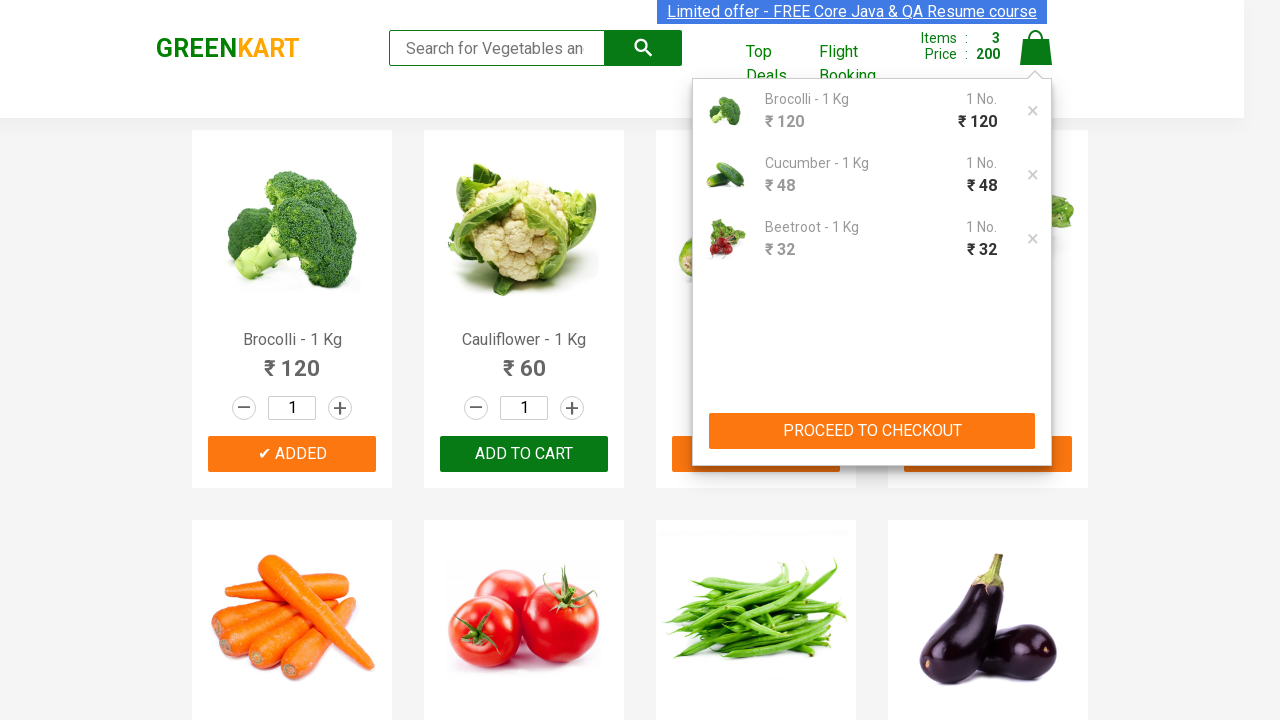

Clicked 'PROCEED TO CHECKOUT' button at (872, 431) on xpath=//button[contains(text(),'PROCEED TO CHECKOUT')]
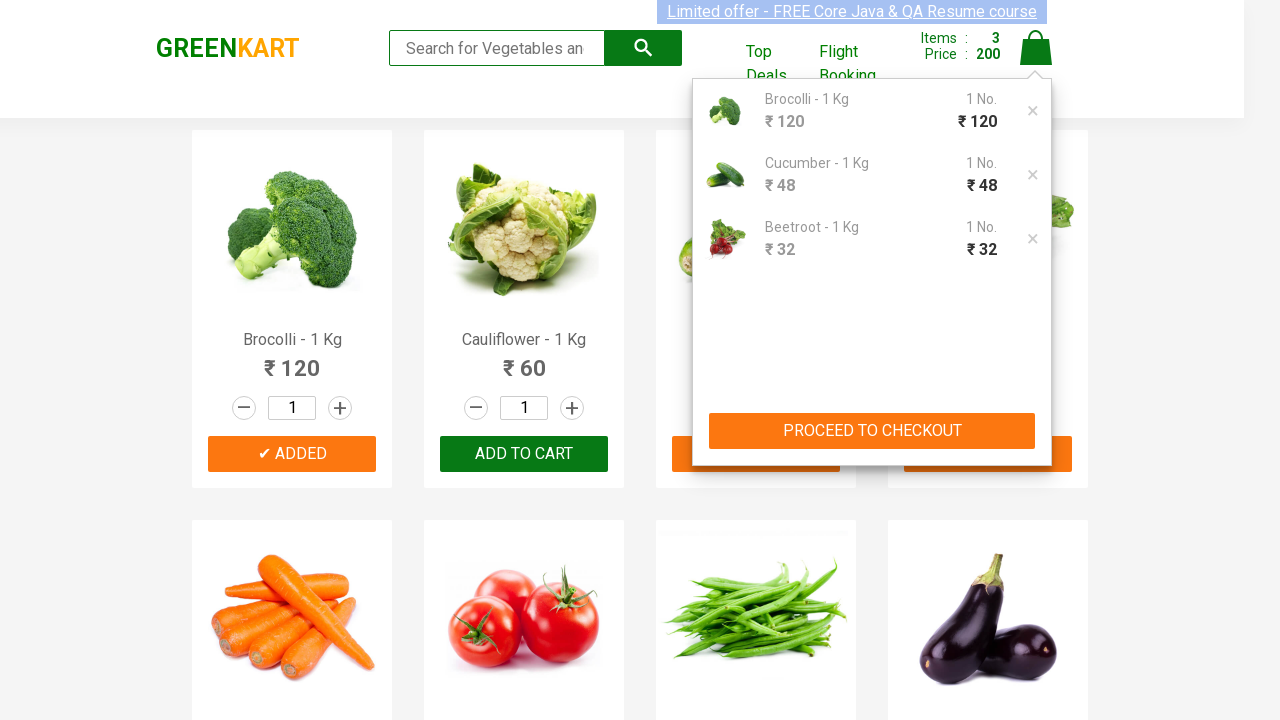

Promo code input field is visible
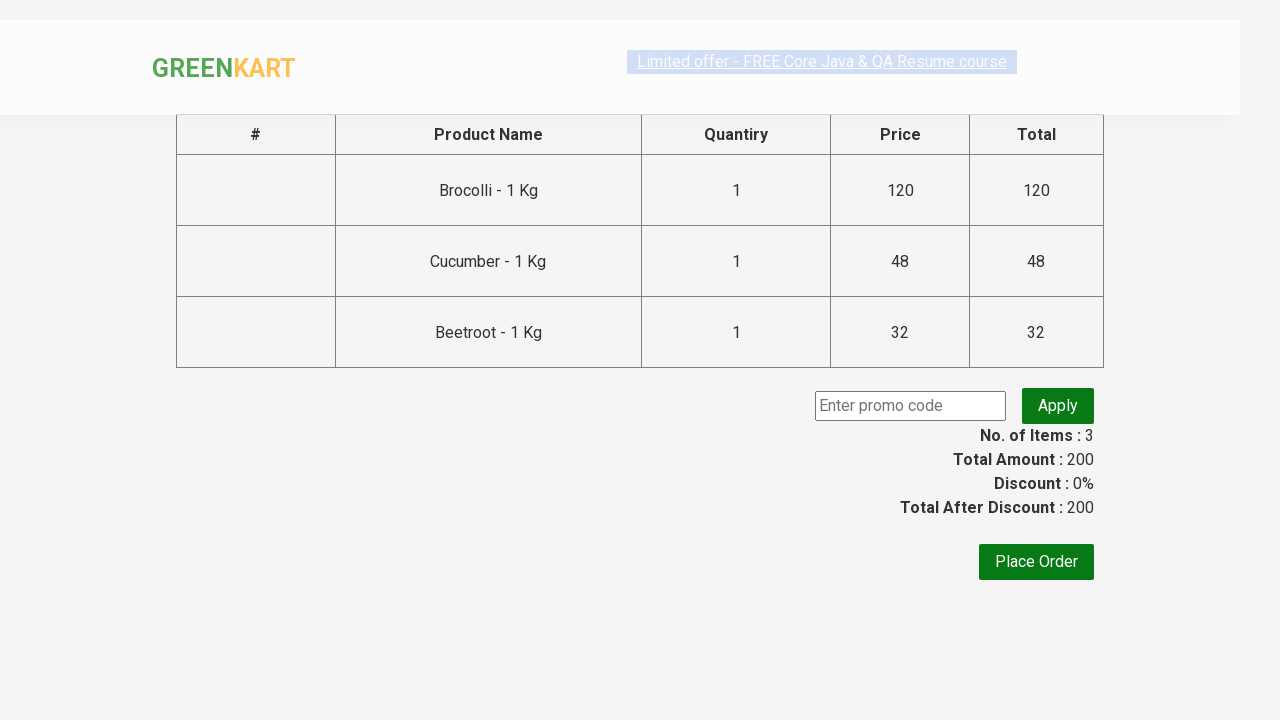

Entered promo code 'rahulshettyacademy' on input.promoCode
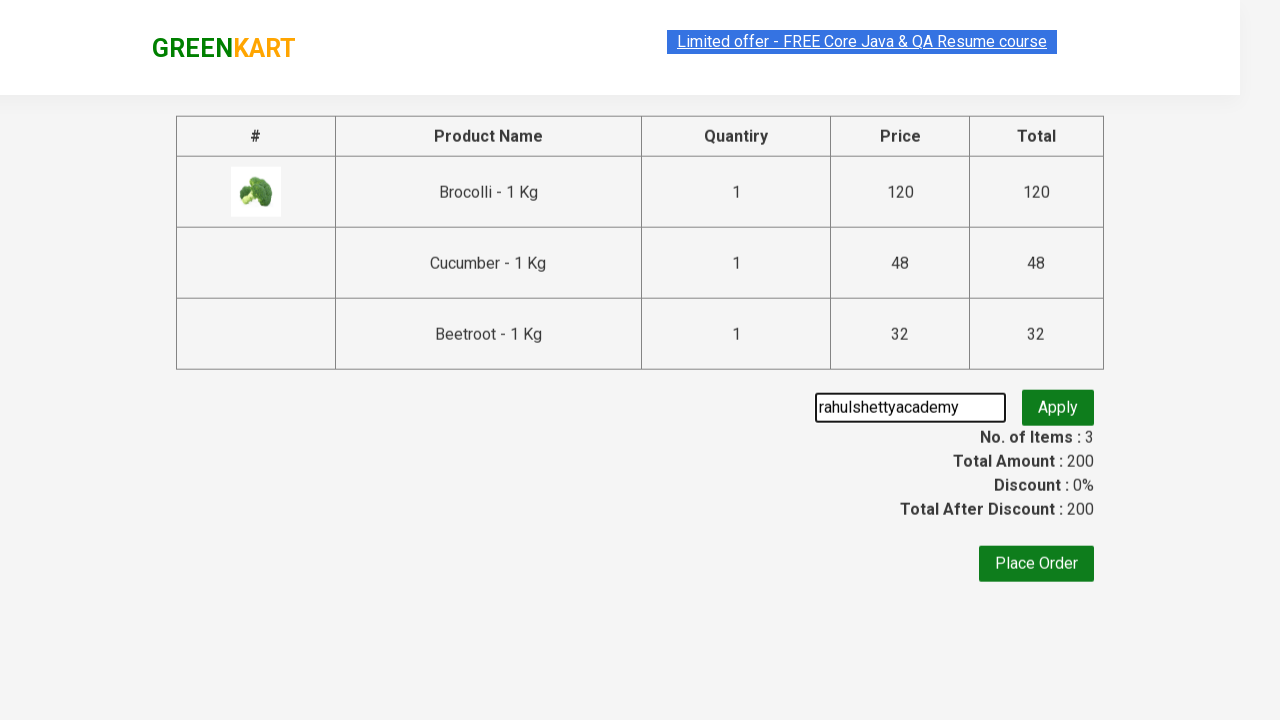

Clicked apply promo button at (1058, 406) on button.promoBtn
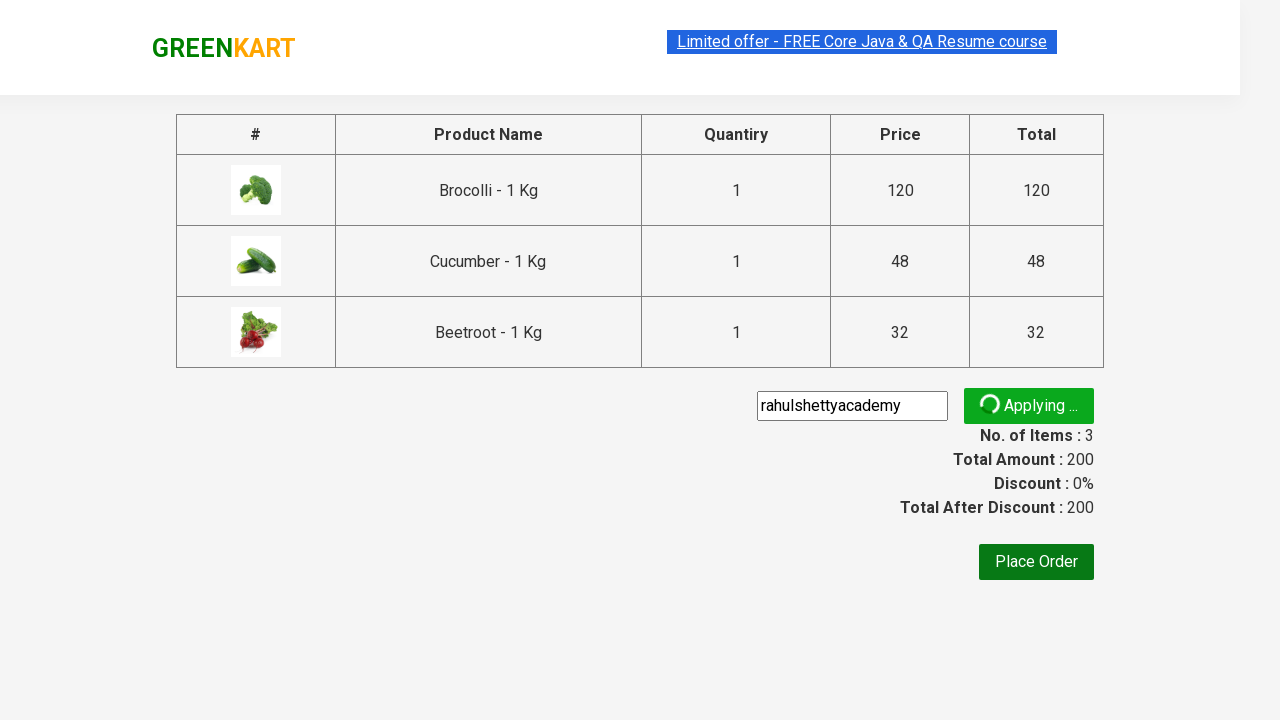

Promo code applied successfully - confirmation message displayed
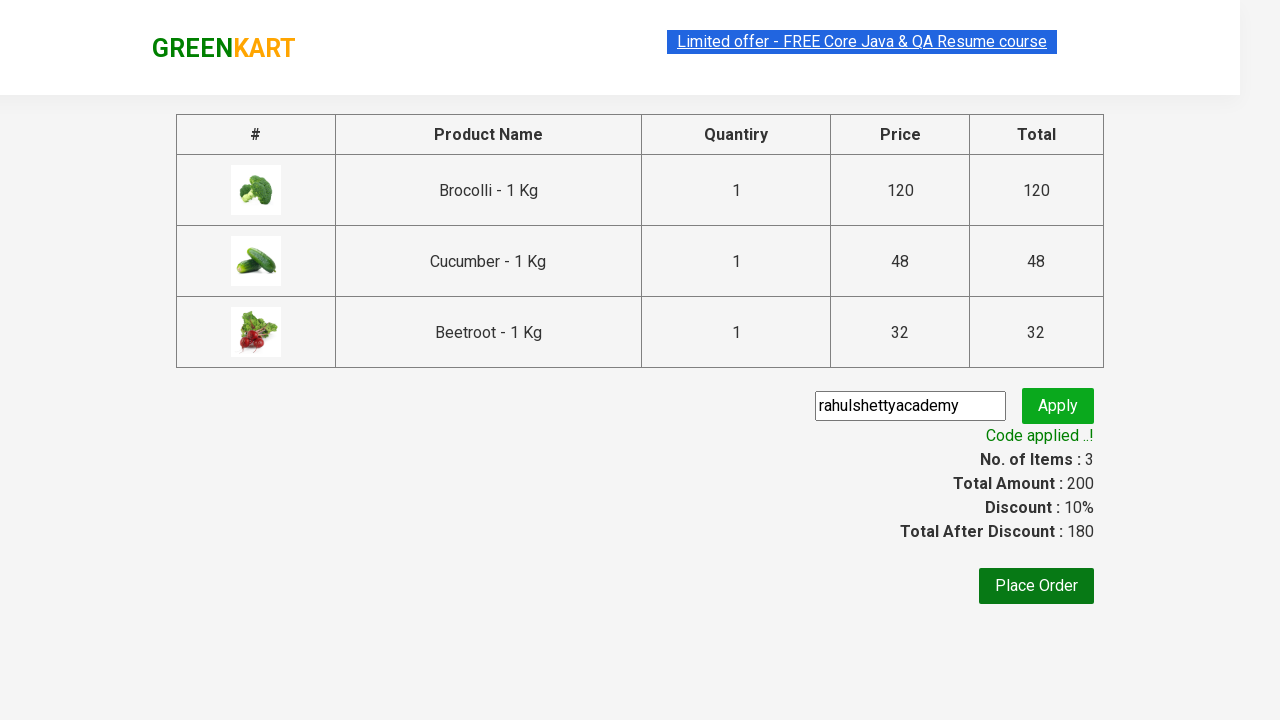

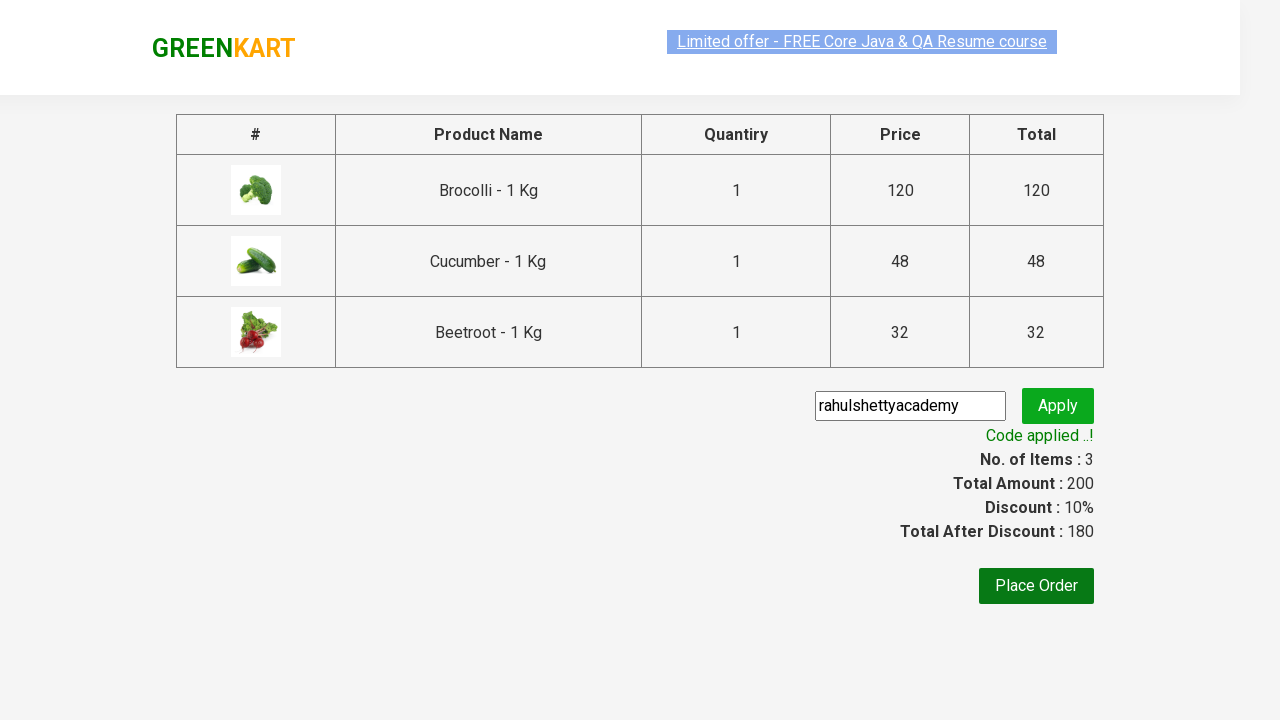